Tests dropdown selection using Playwright's built-in select_option method to choose "Option 1" by visible text, then verifies the correct option is selected.

Starting URL: http://the-internet.herokuapp.com/dropdown

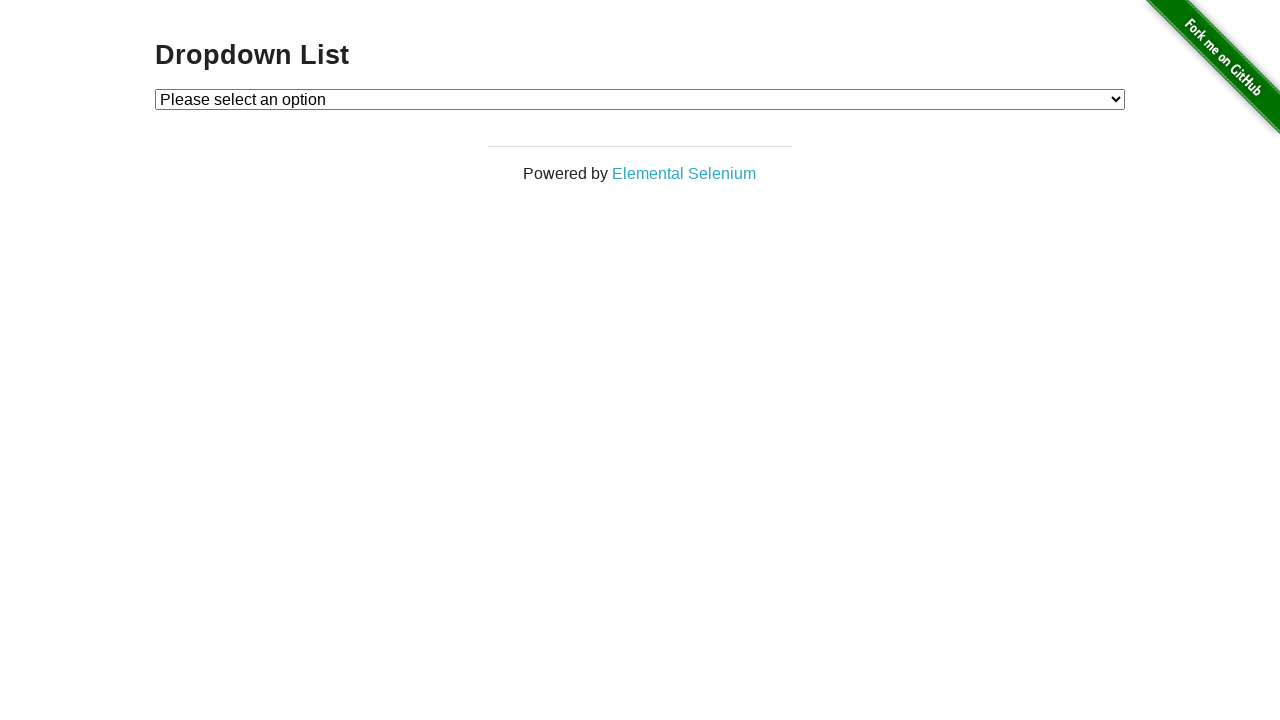

Selected 'Option 1' from dropdown using visible text on #dropdown
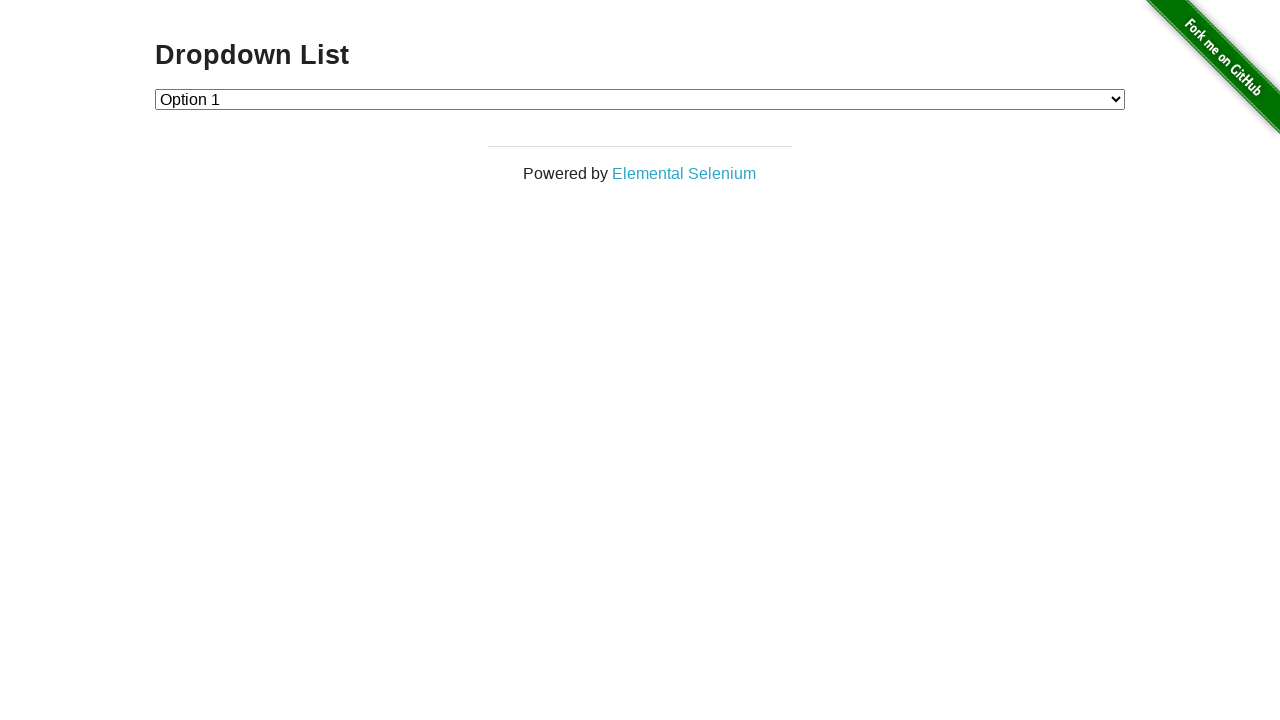

Retrieved text content of selected dropdown option
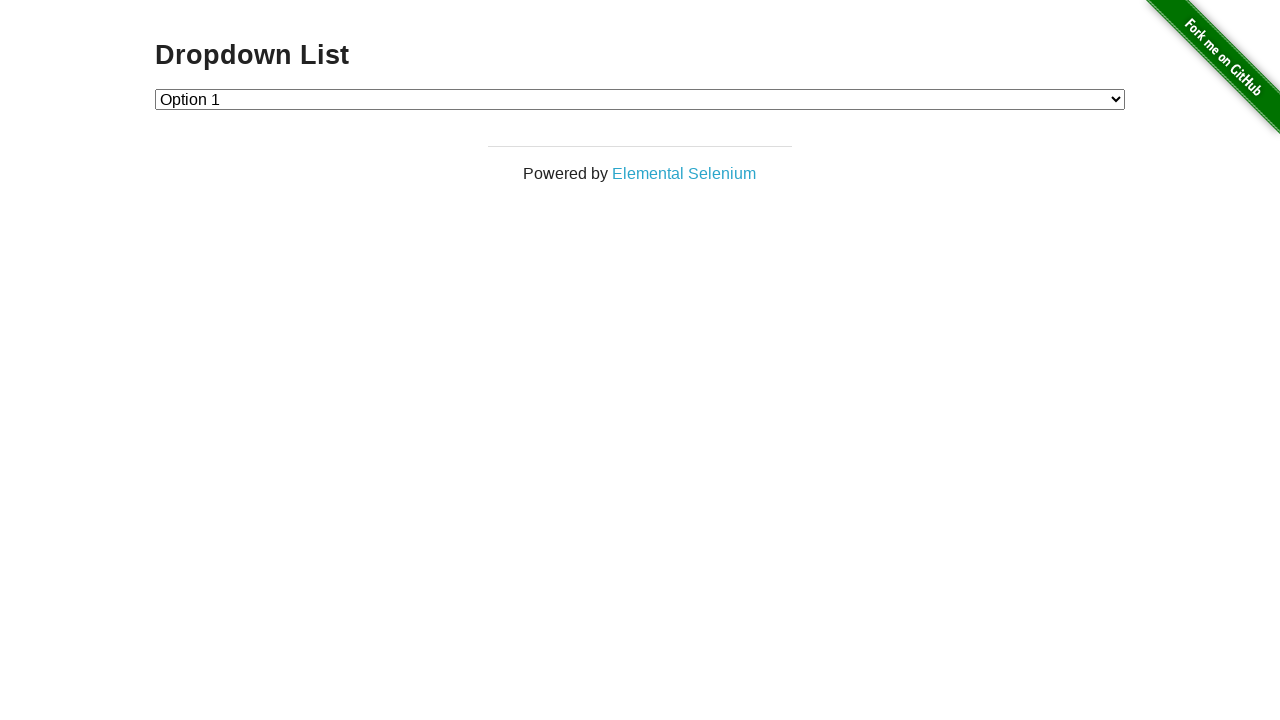

Verified that 'Option 1' is correctly selected in the dropdown
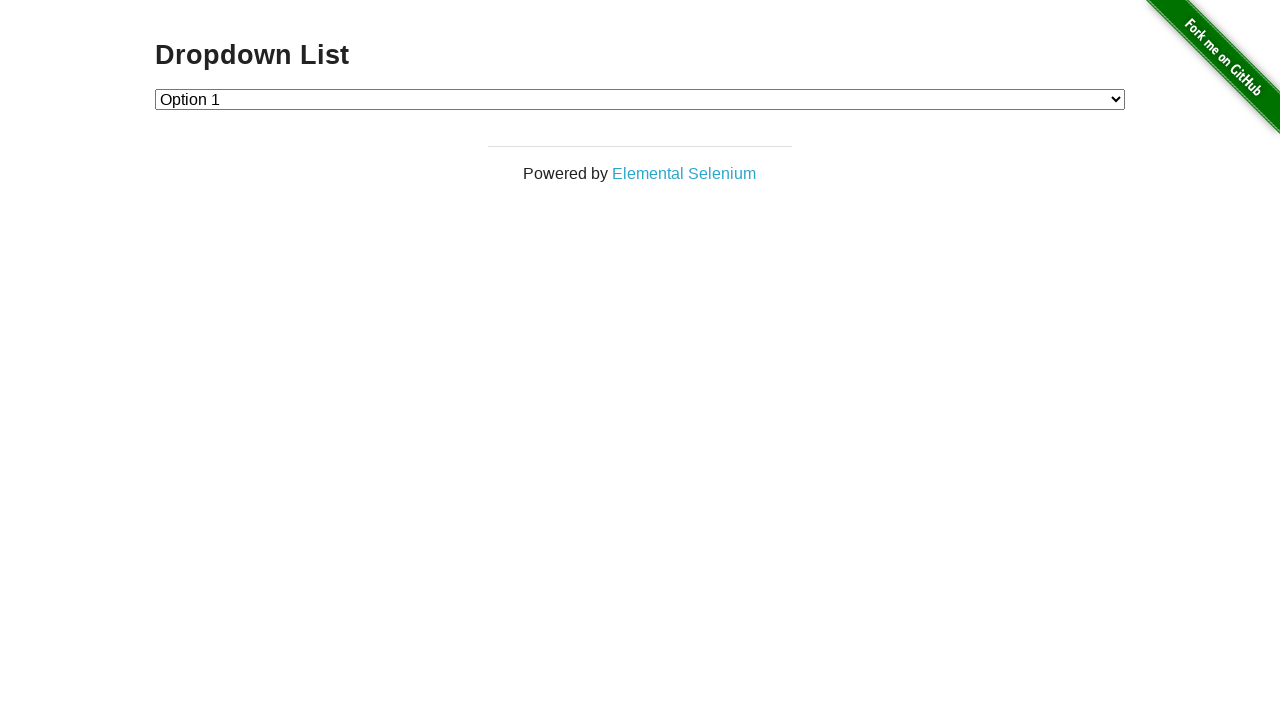

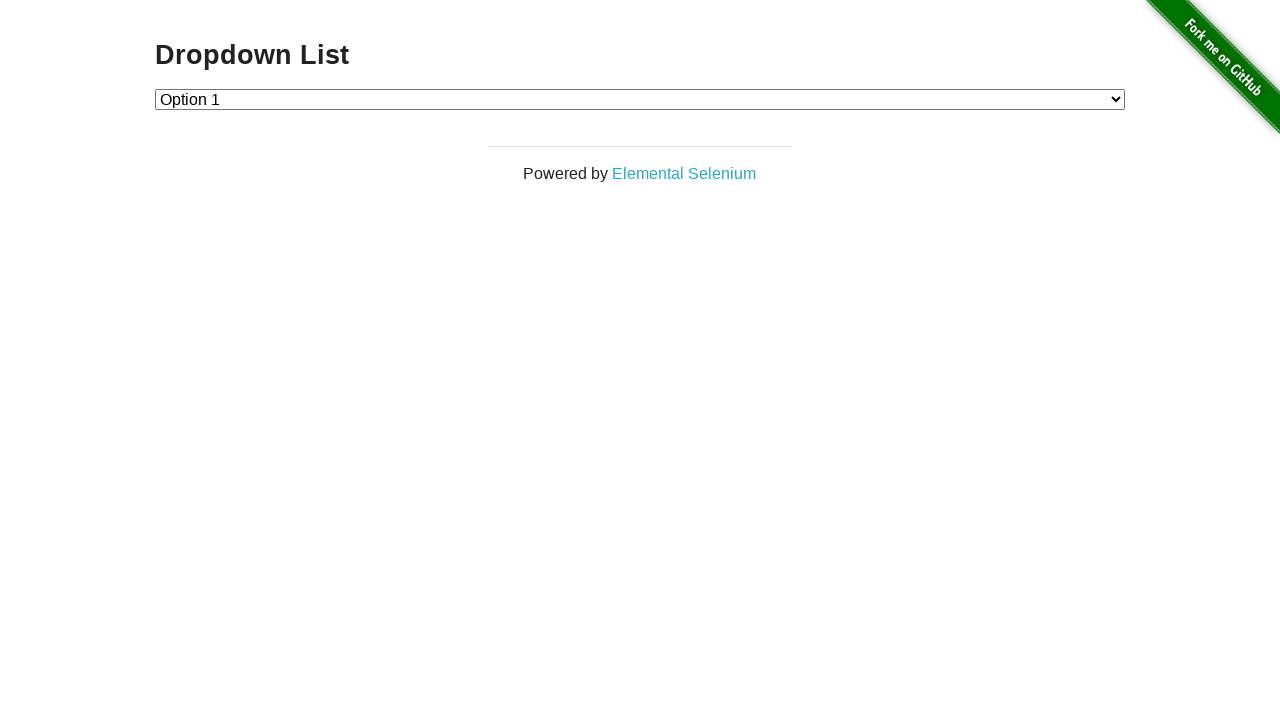